Tests shadow DOM interaction by filling input fields within shadow roots on the LambdaTest Shadow DOM playground page

Starting URL: https://www.lambdatest.com/selenium-playground/shadow-dom

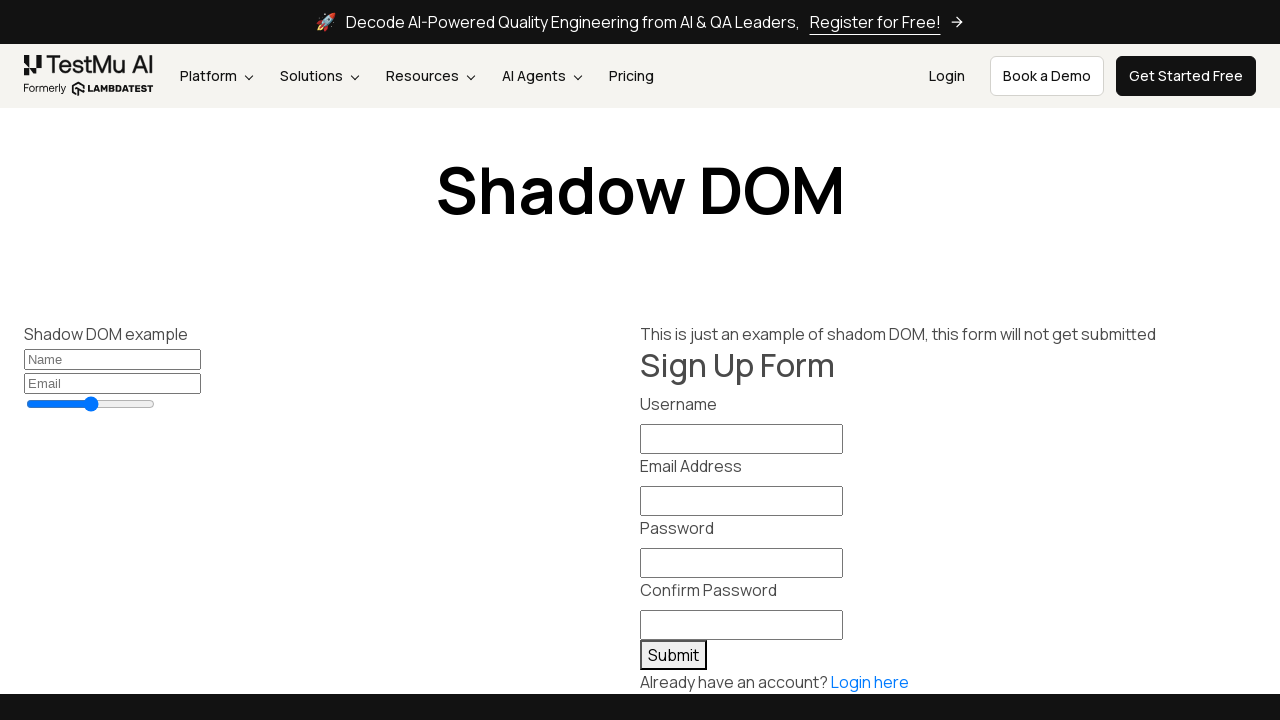

Located shadow host element
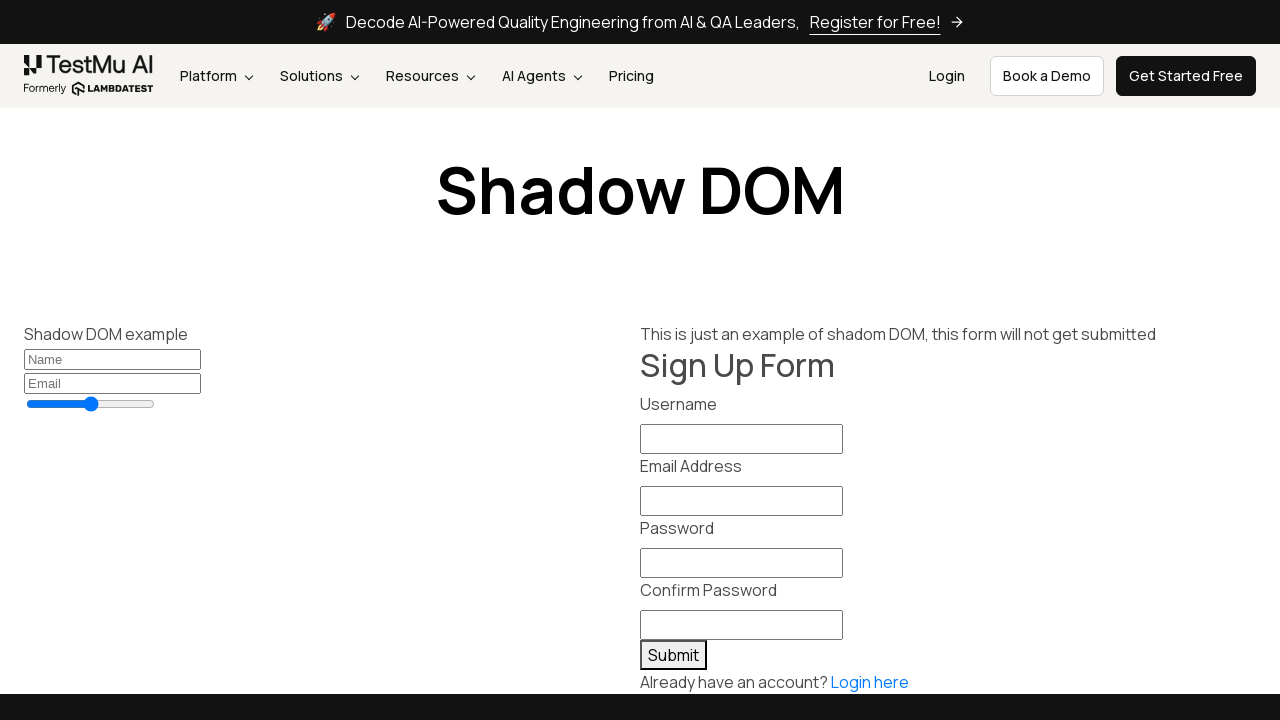

Located Name input field in shadow DOM
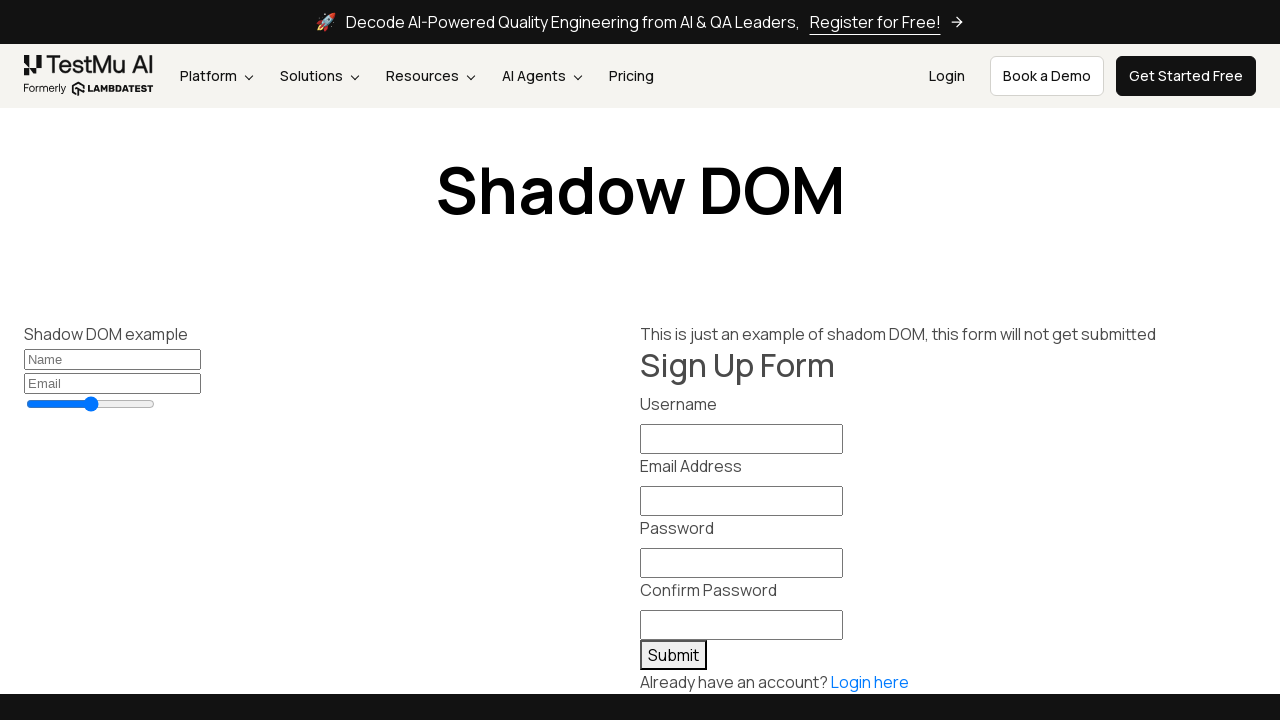

Filled Name field with 'SANDY' on #shadow_host >> input[placeholder='Name']
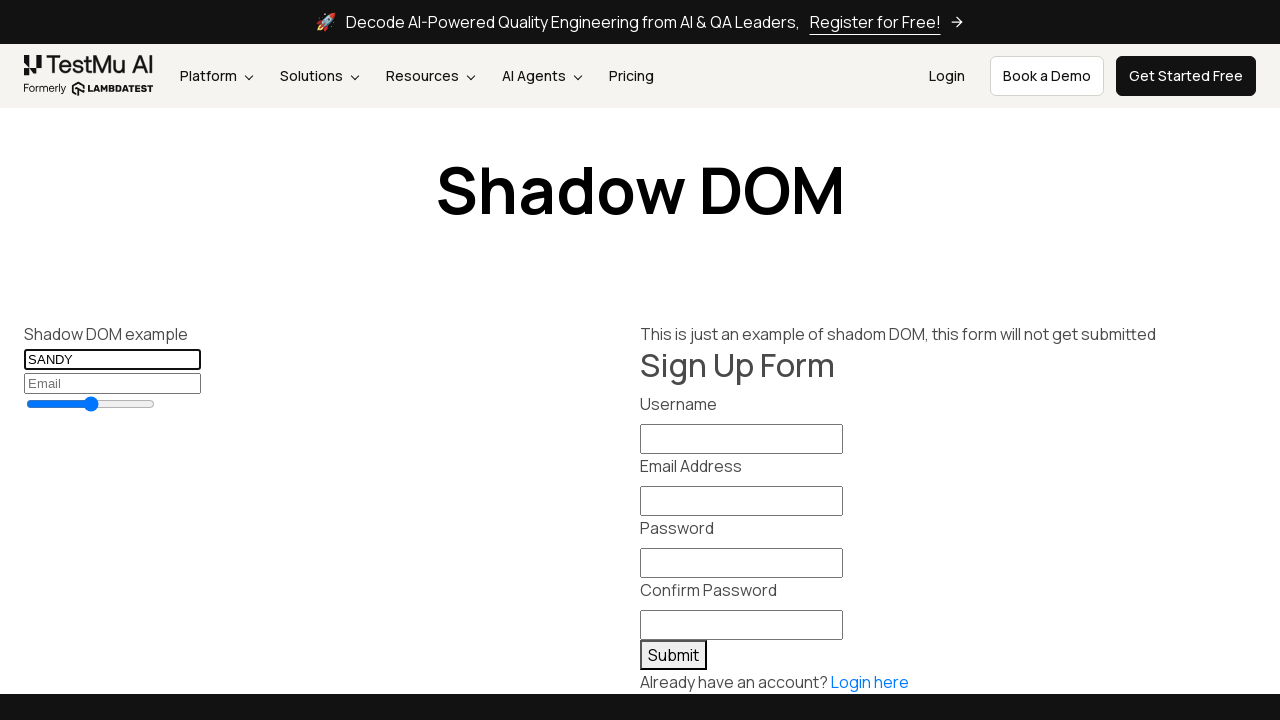

Filled Email field with 'SANDESH' on #shadow_host >> input[placeholder='Email']
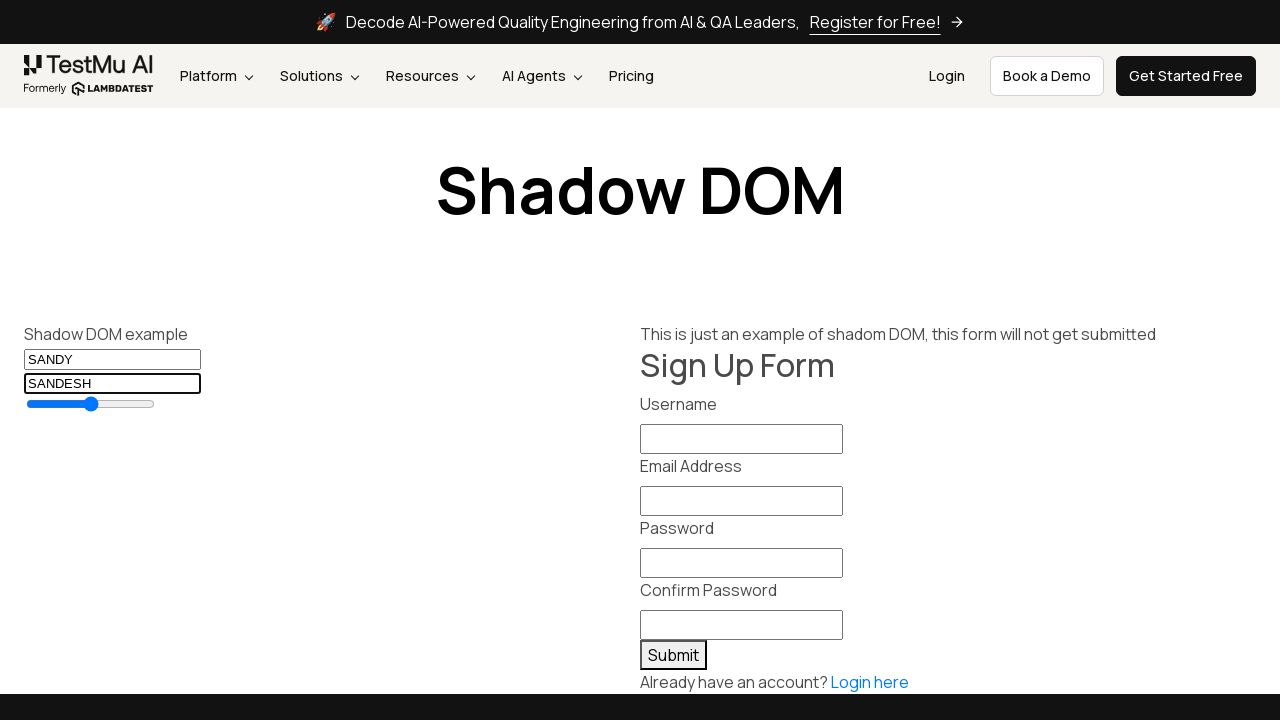

Located shadow-signup-form element
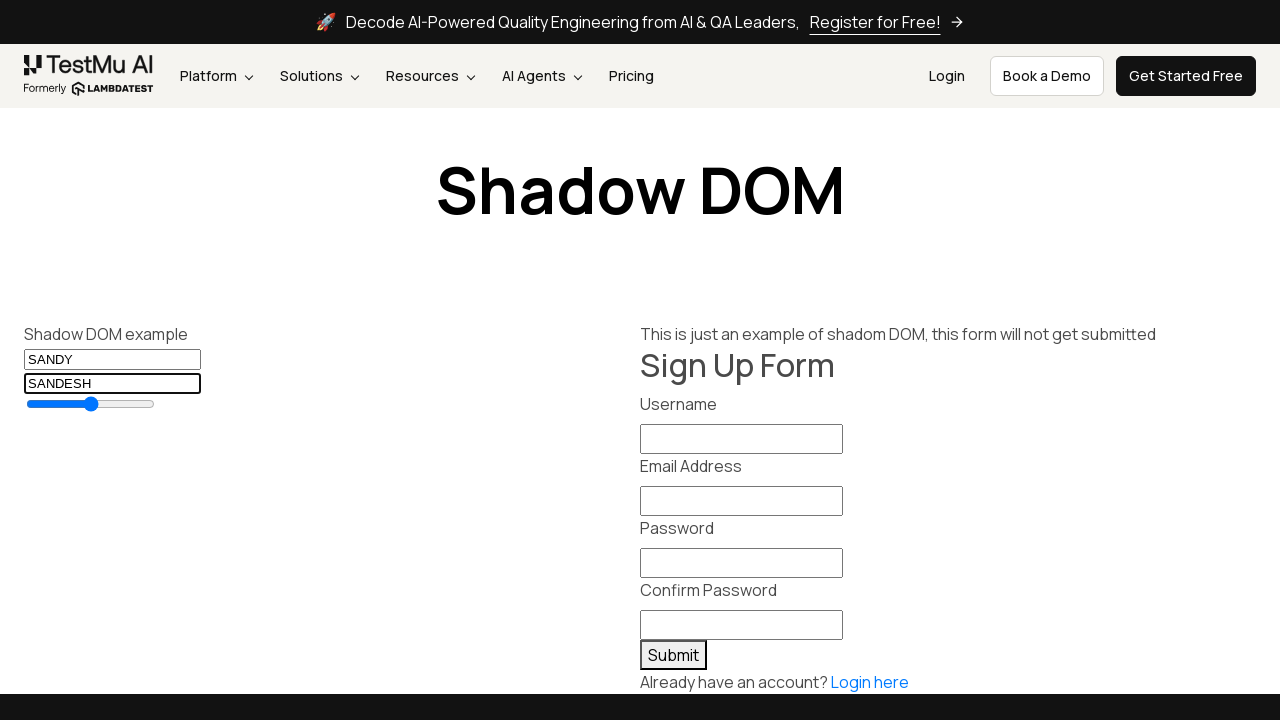

Filled username field with 'adcfadcs' on shadow-signup-form >> input[name='username']
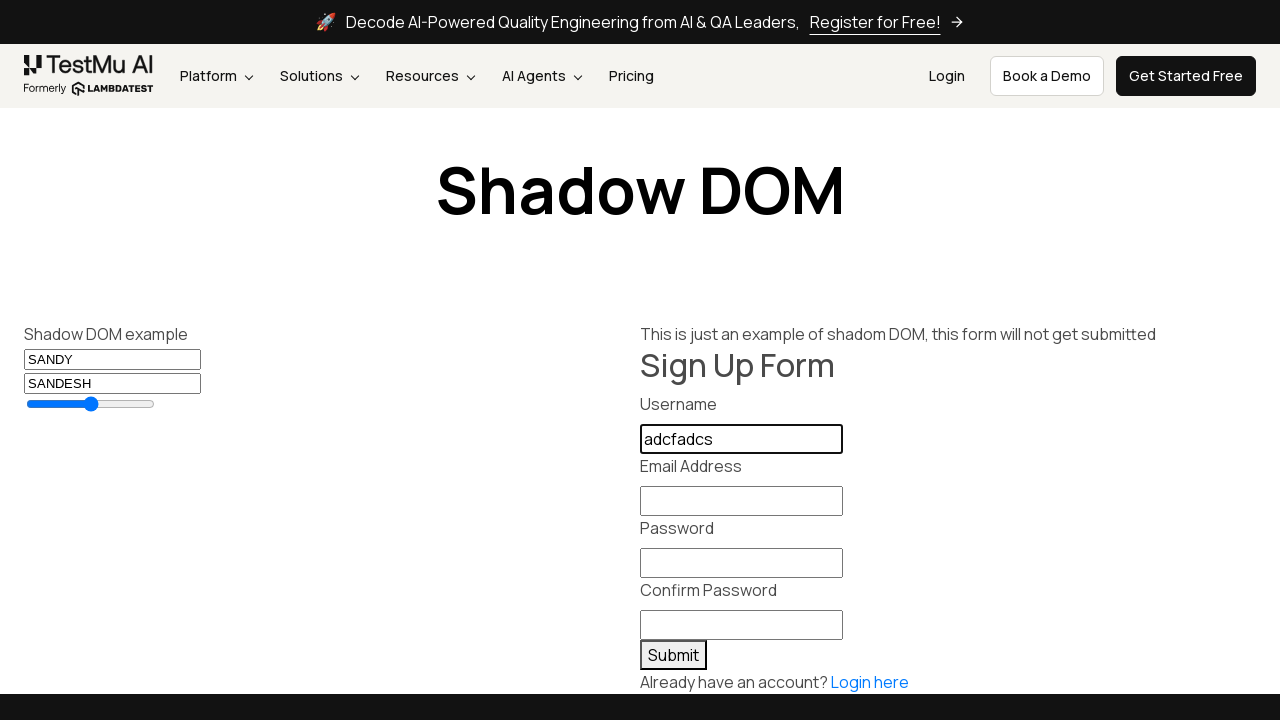

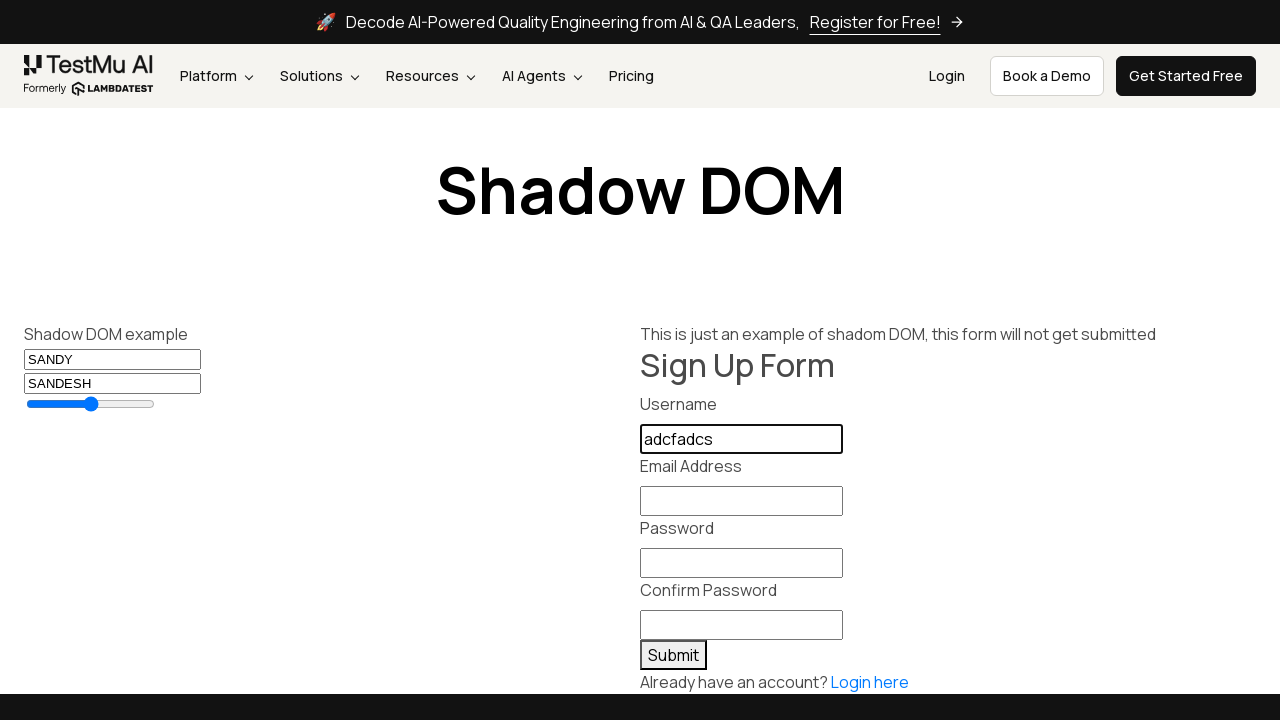